Tests drag and drop functionality by dragging a ball element into two different drop zones and verifying the drop was successful

Starting URL: https://v1.training-support.net/selenium/drag-drop

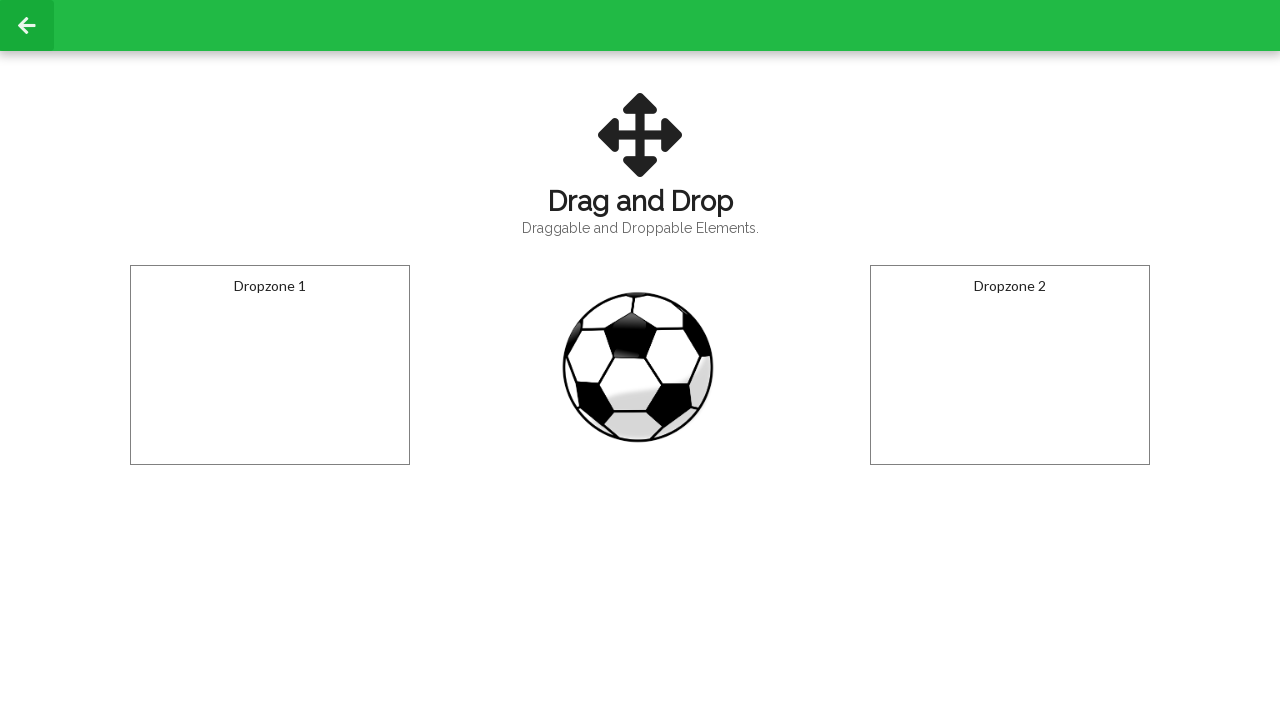

Navigated to drag and drop training page
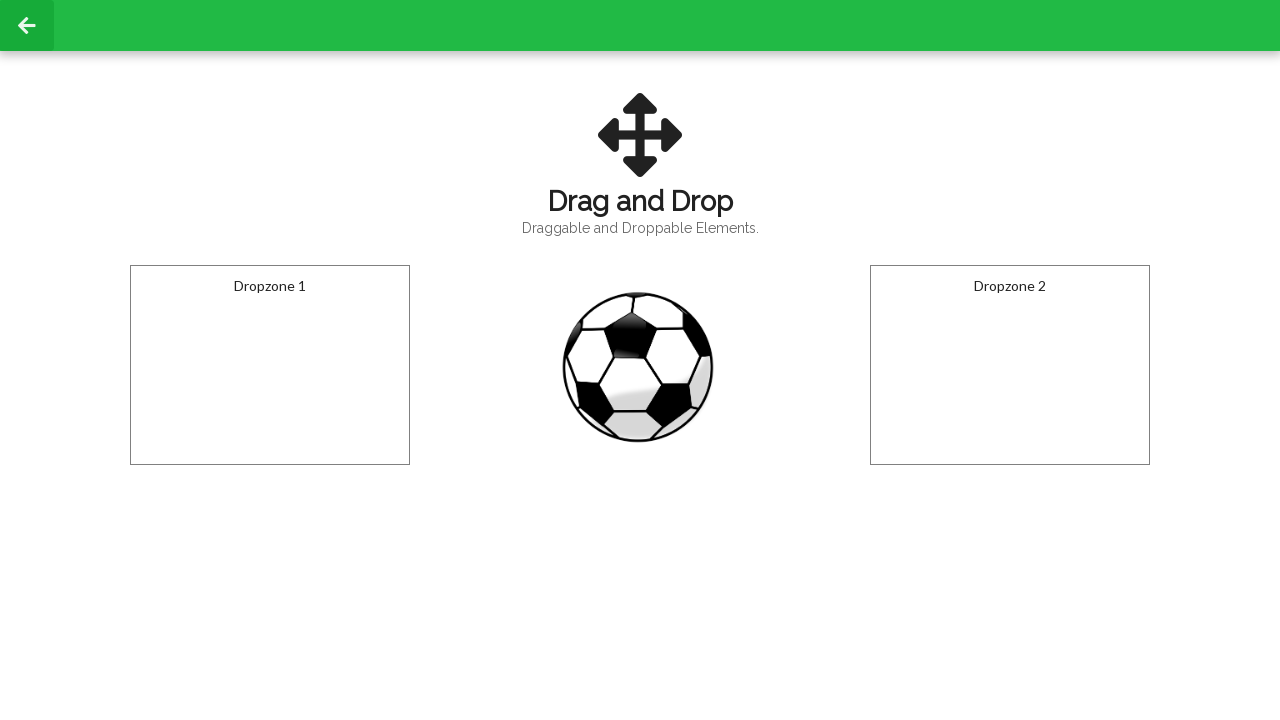

Located draggable ball element
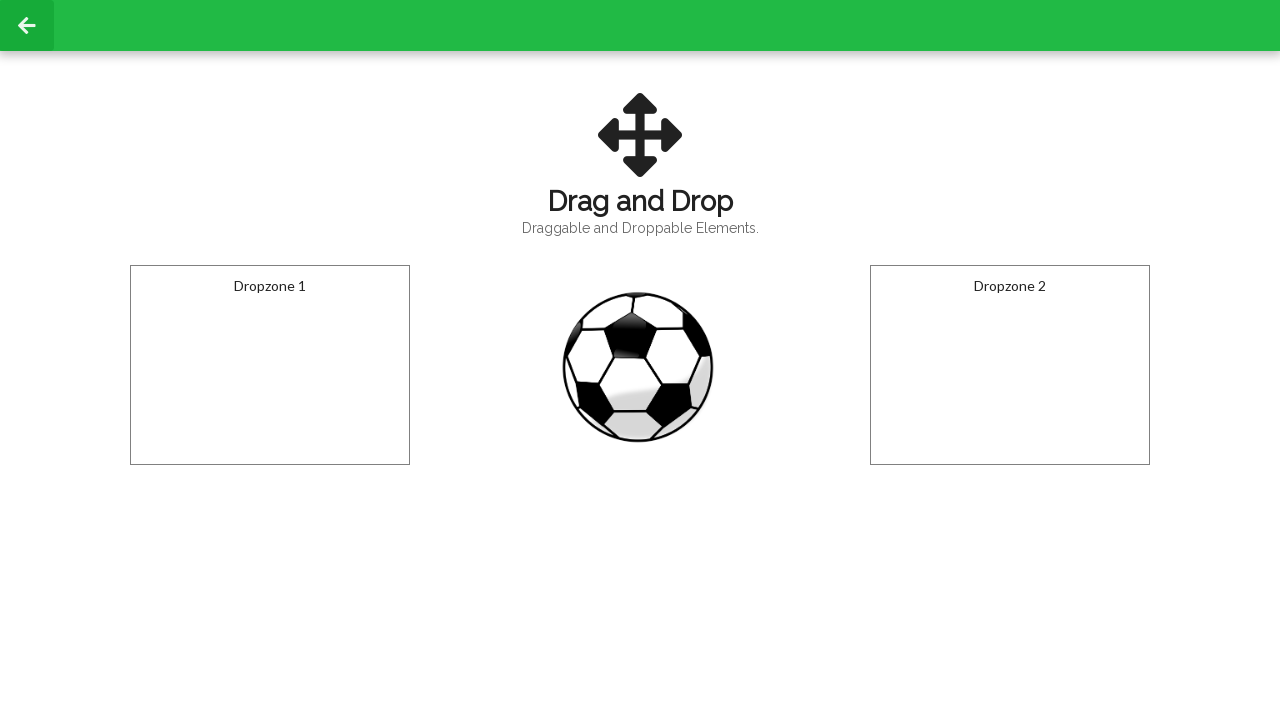

Located first drop zone
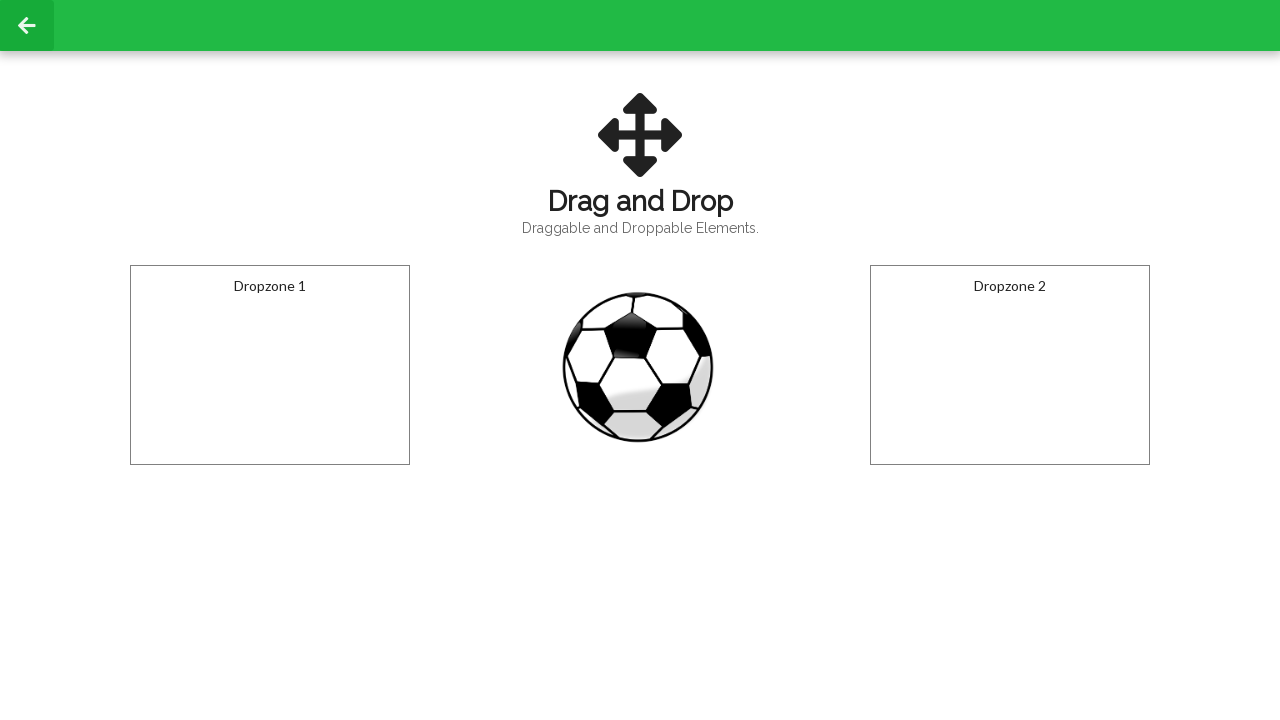

Located second drop zone
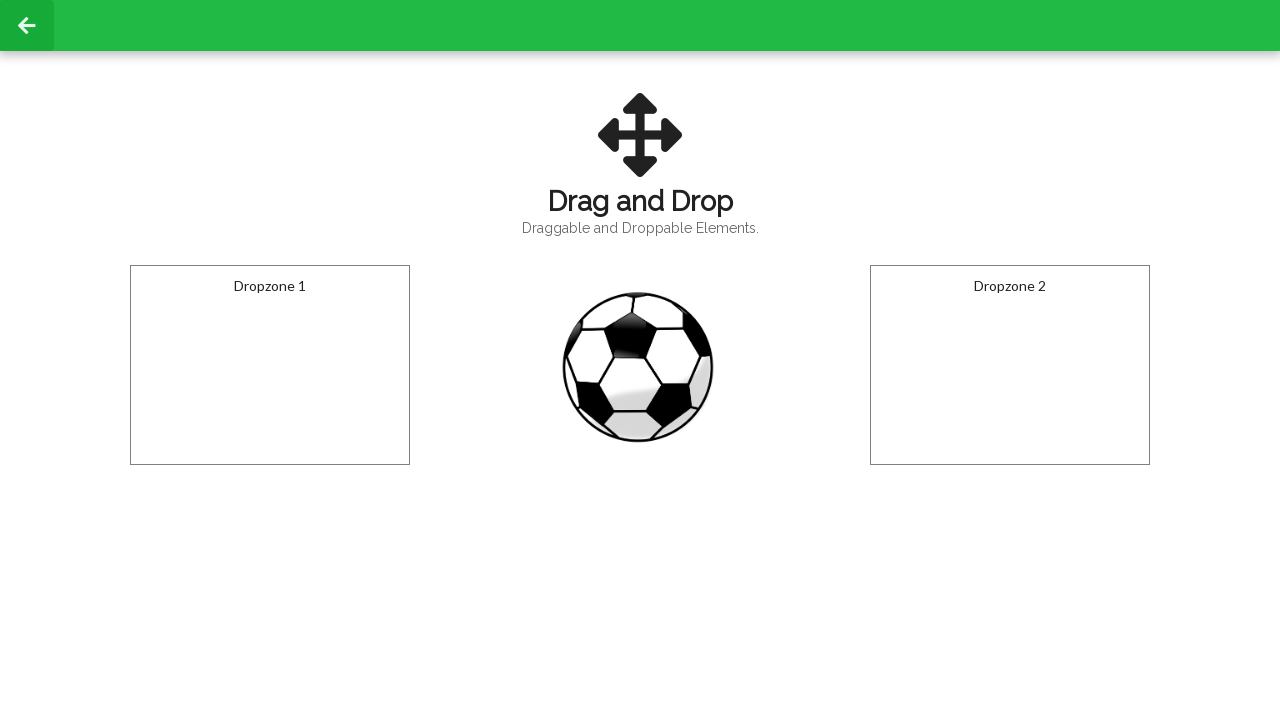

Dragged ball into first drop zone at (270, 365)
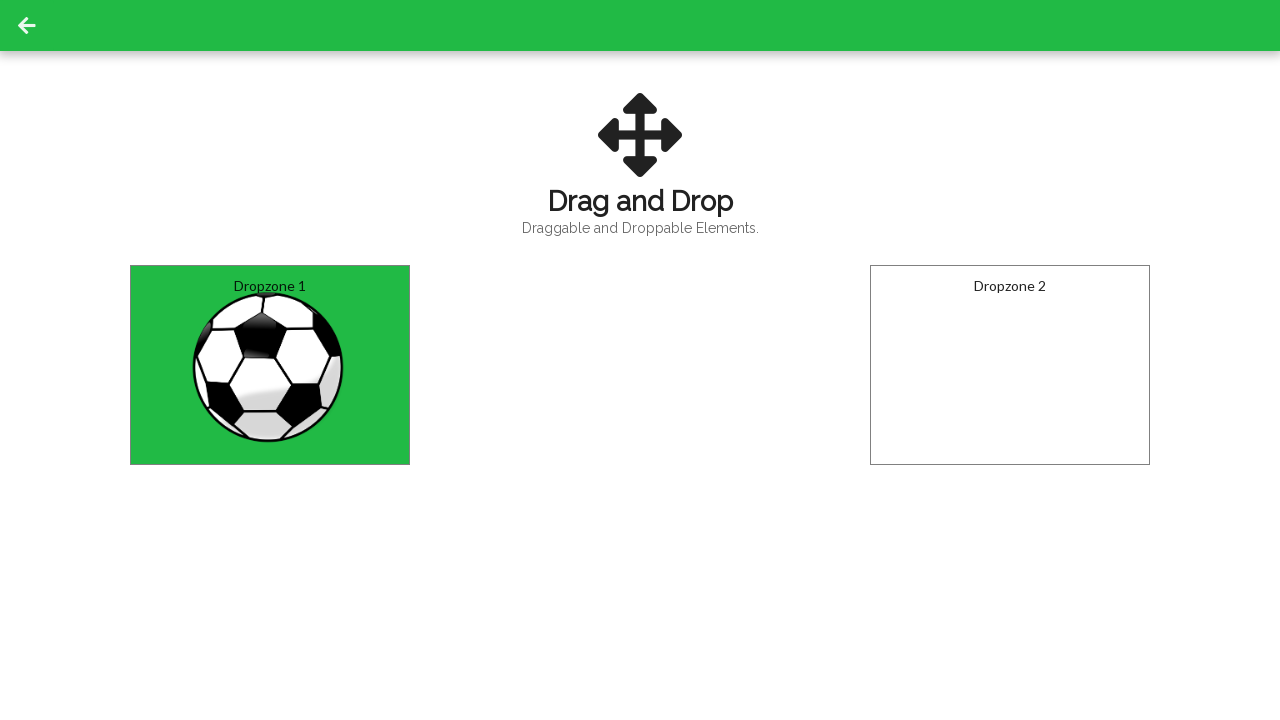

Confirmed ball was successfully dropped in first drop zone
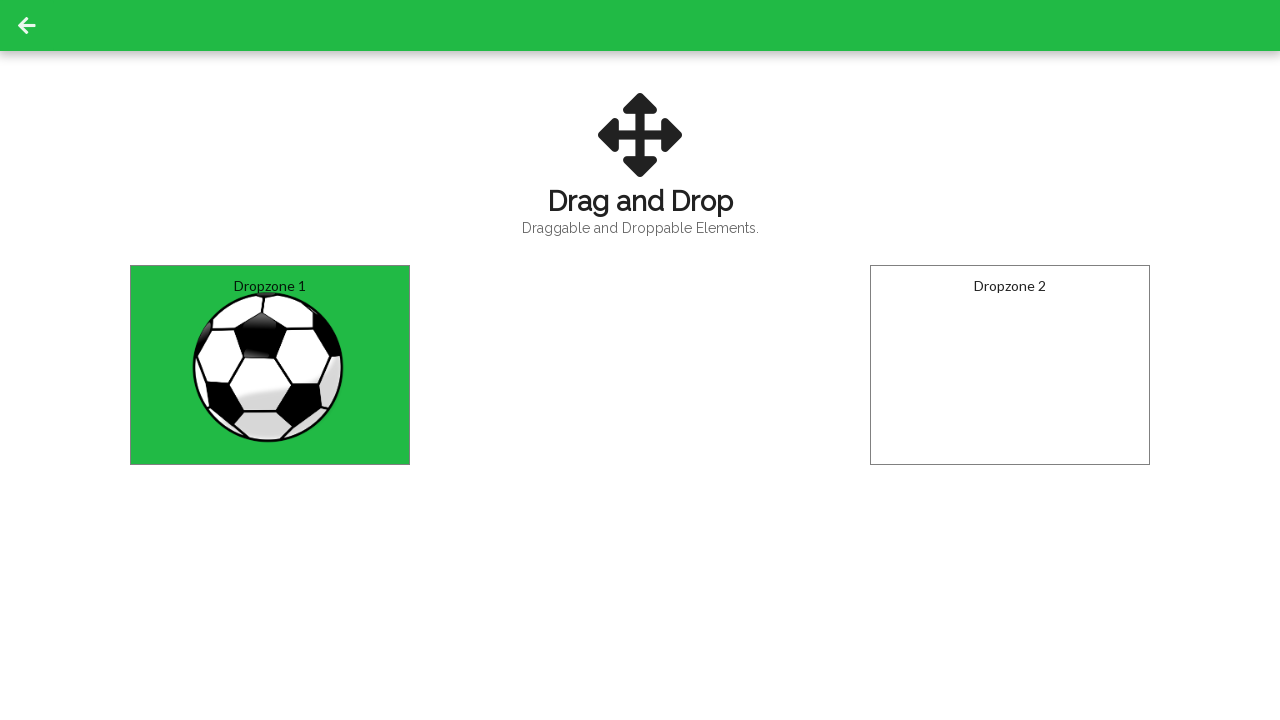

Dragged ball into second drop zone at (1010, 365)
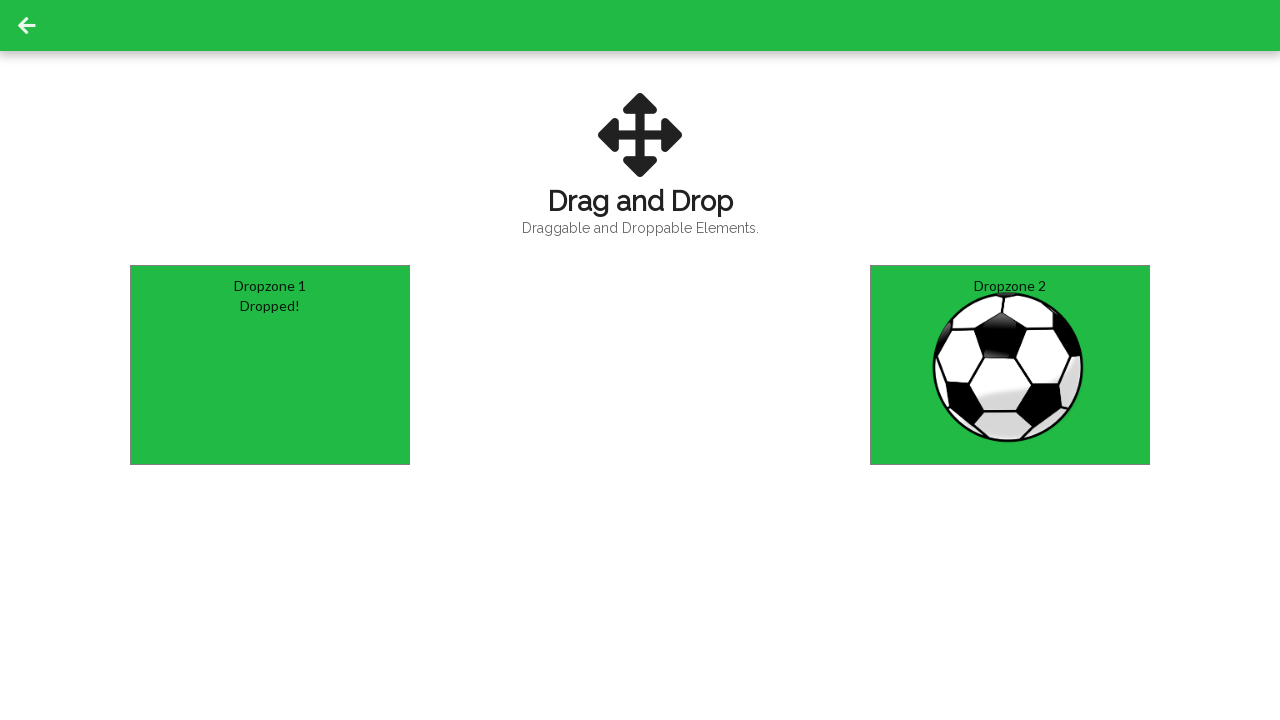

Confirmed ball was successfully dropped in second drop zone
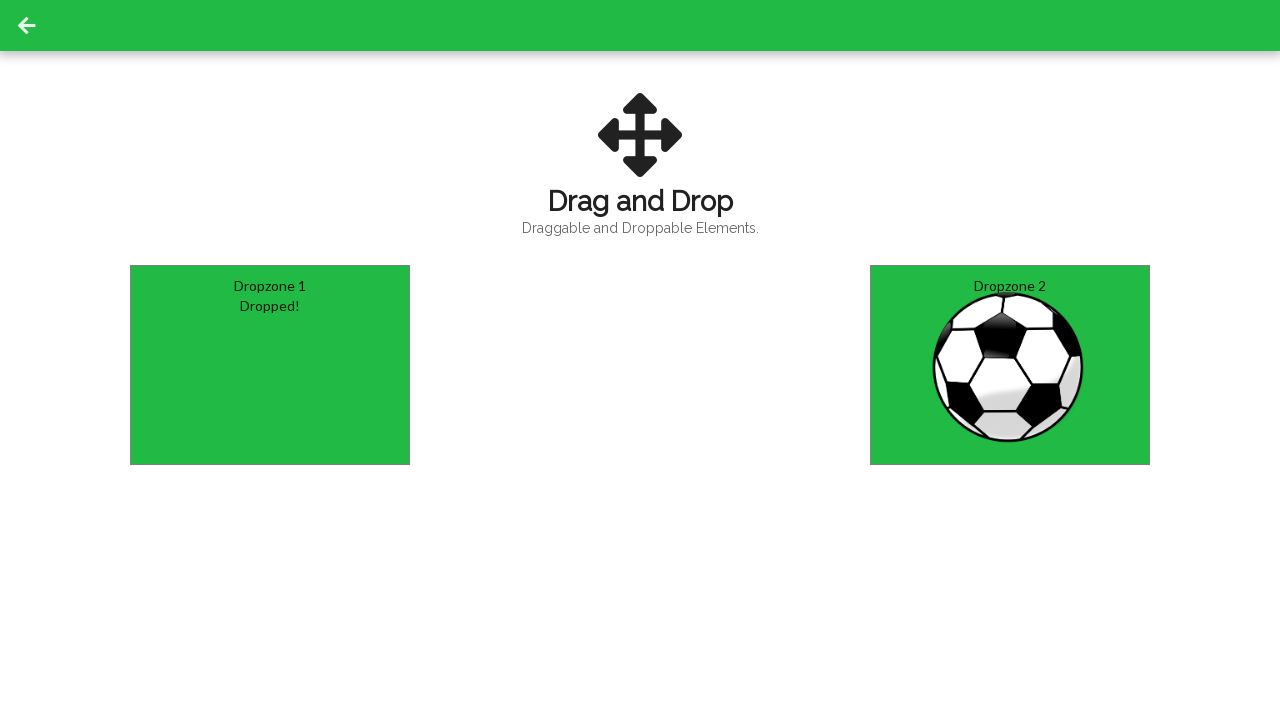

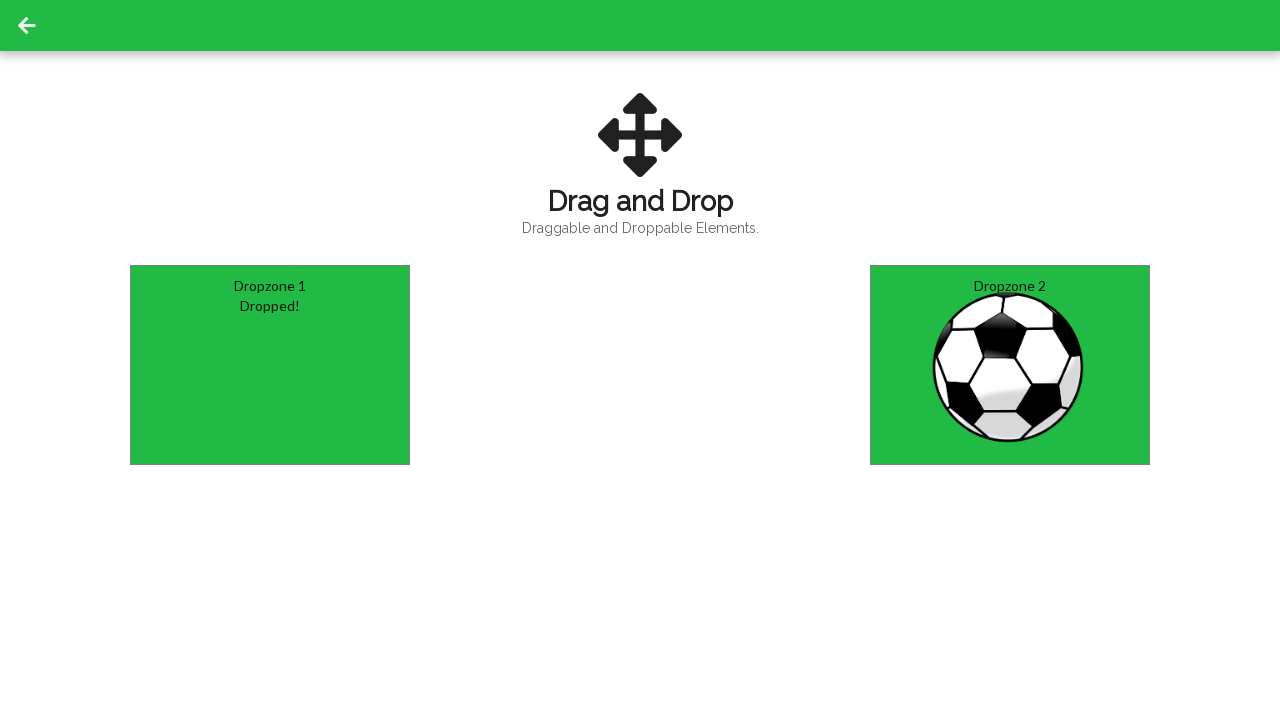